Tests double-click functionality on a button and verifies the resulting message

Starting URL: https://demoqa.com/buttons

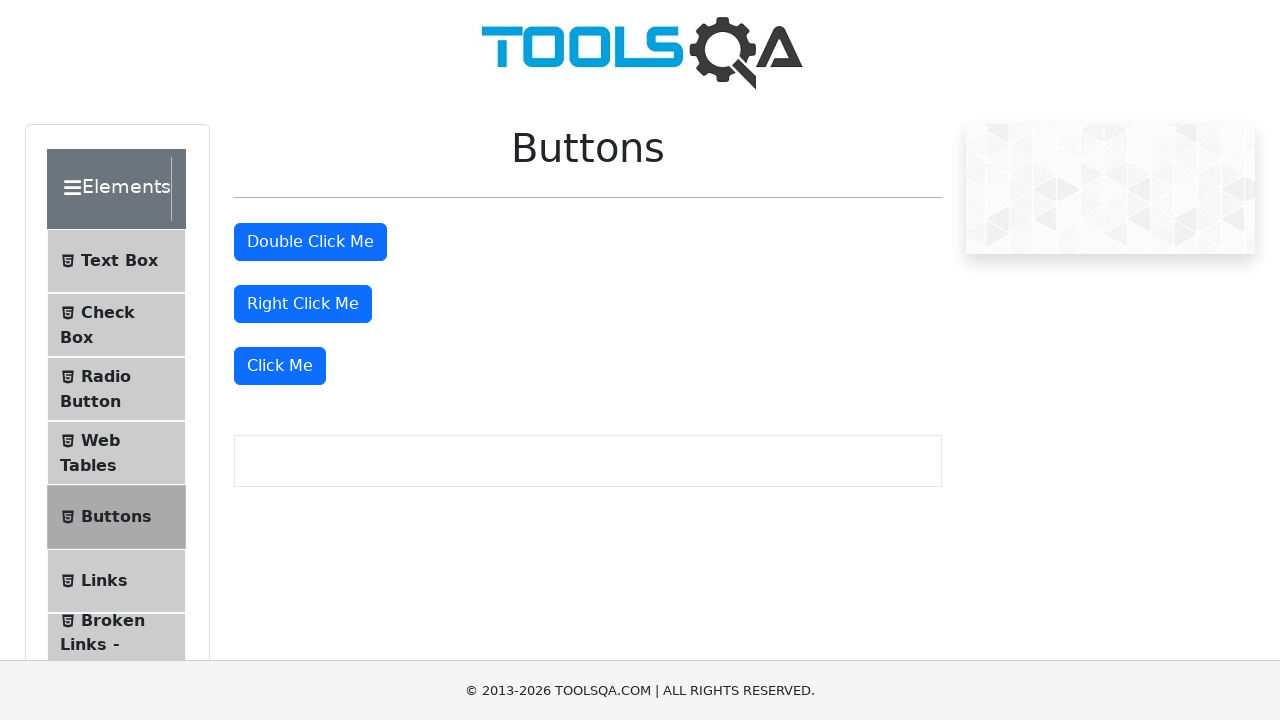

Double-clicked the double-click button at (310, 242) on button#doubleClickBtn
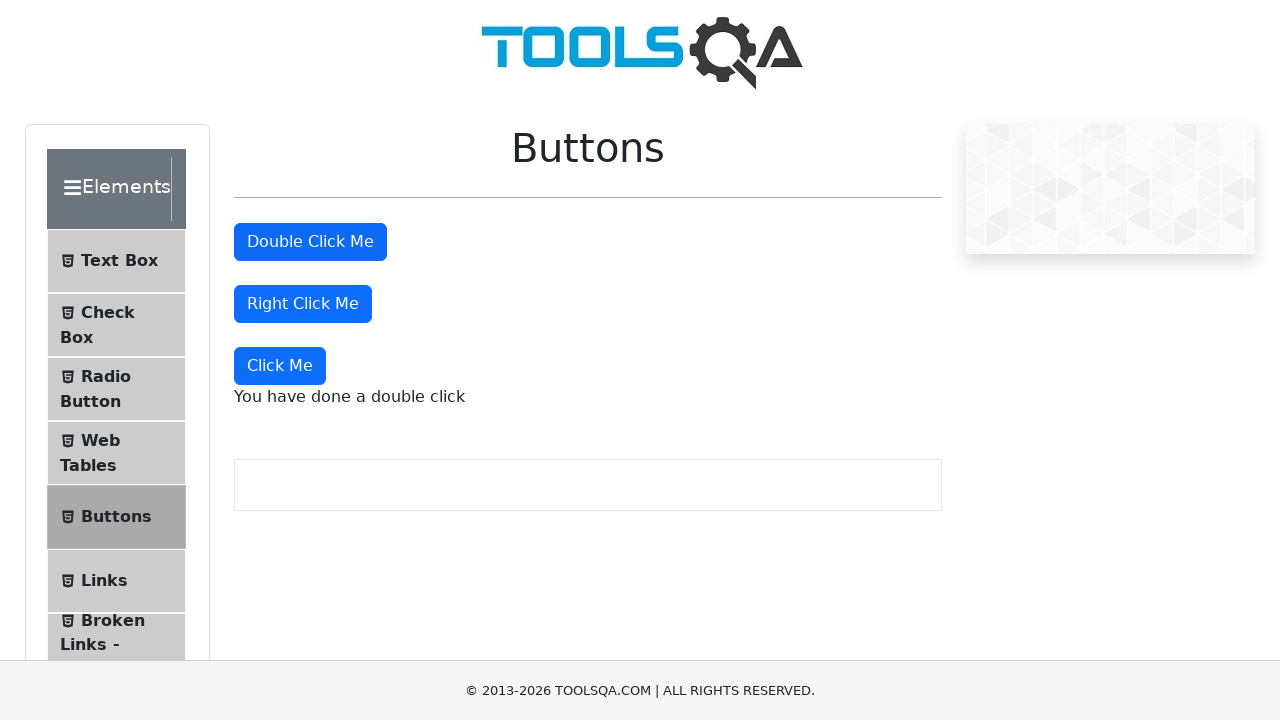

Double-click message appeared
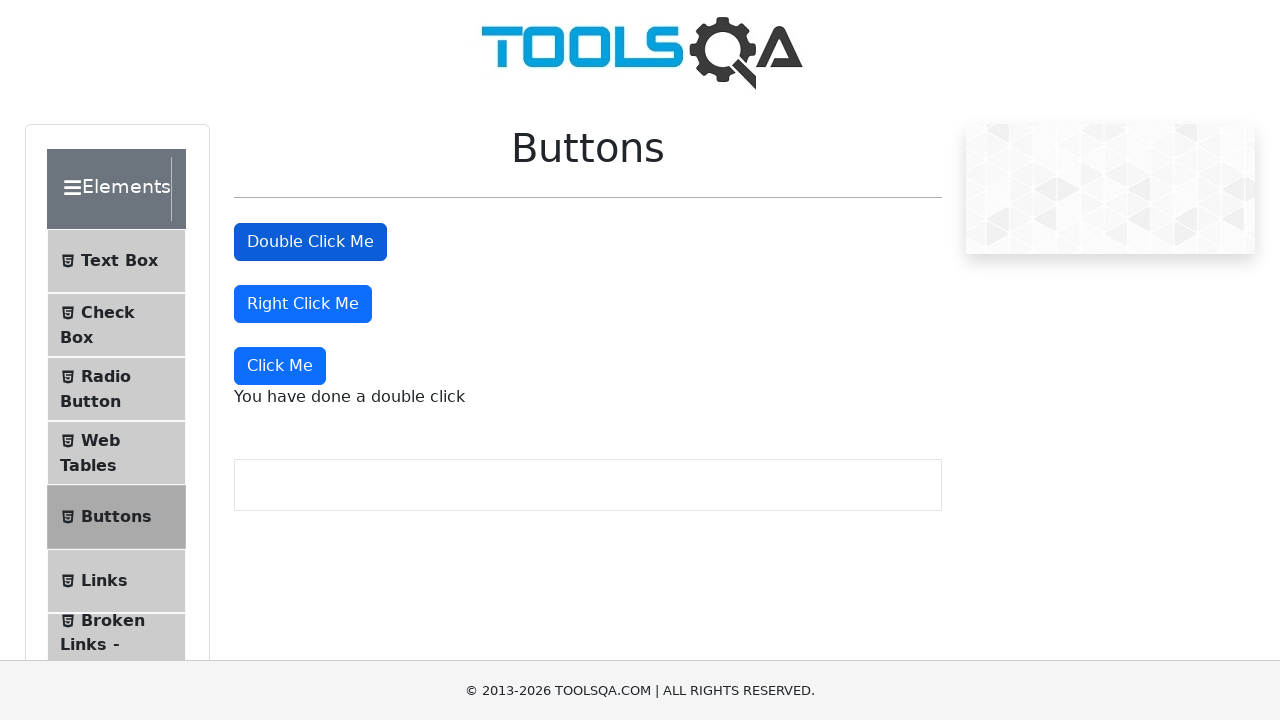

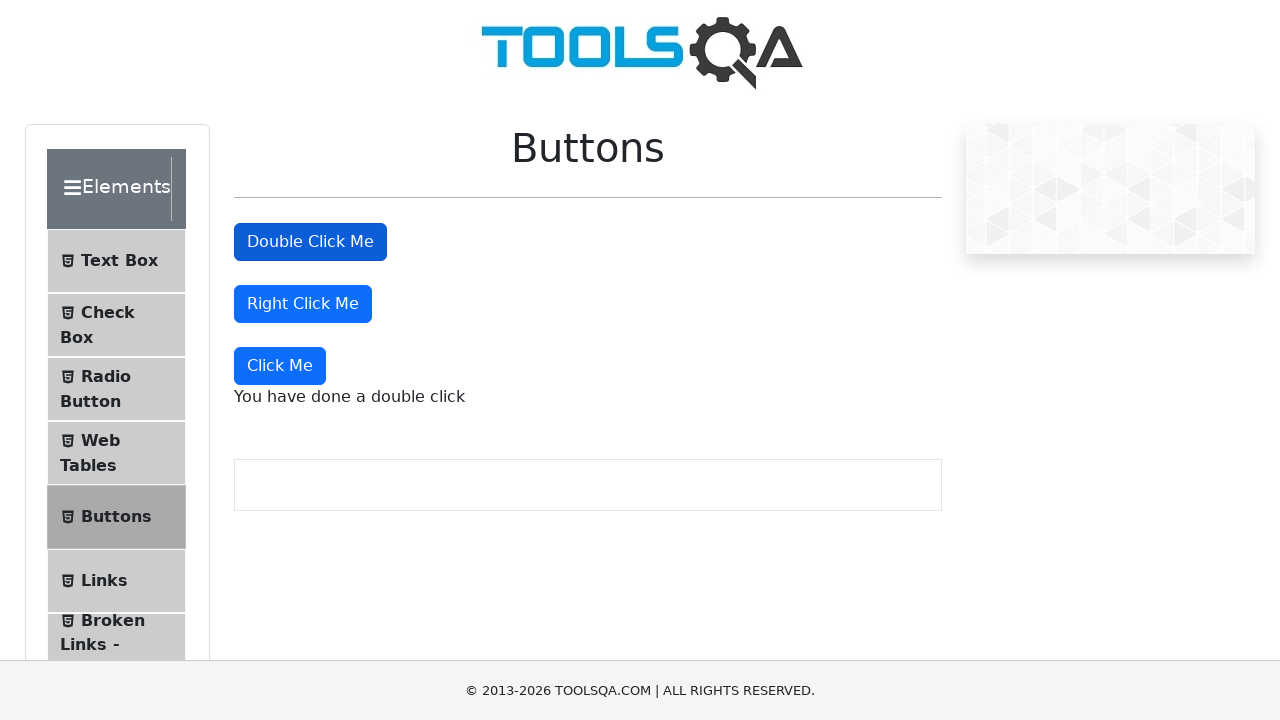